Tests the default state of radio buttons and verifies that the Submit button becomes disabled after a 10-second timeout on a math quiz page.

Starting URL: http://suninjuly.github.io/math.html

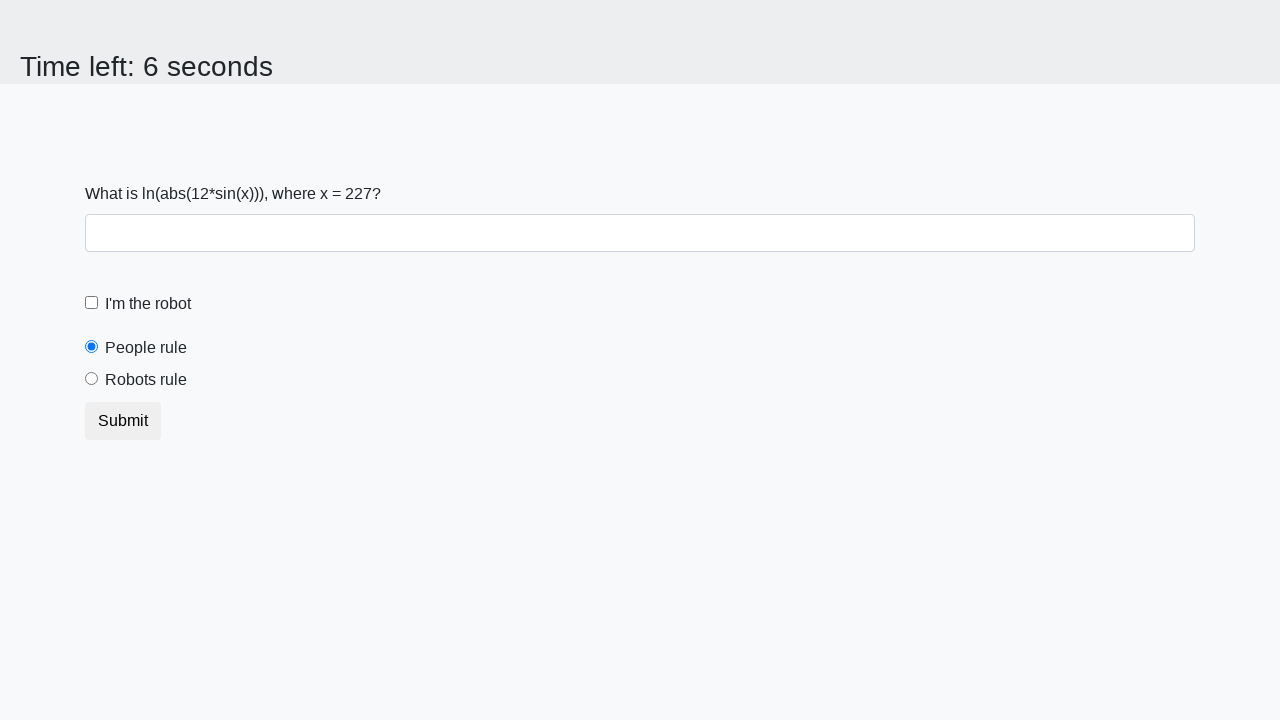

Located people radio button (#peopleRule)
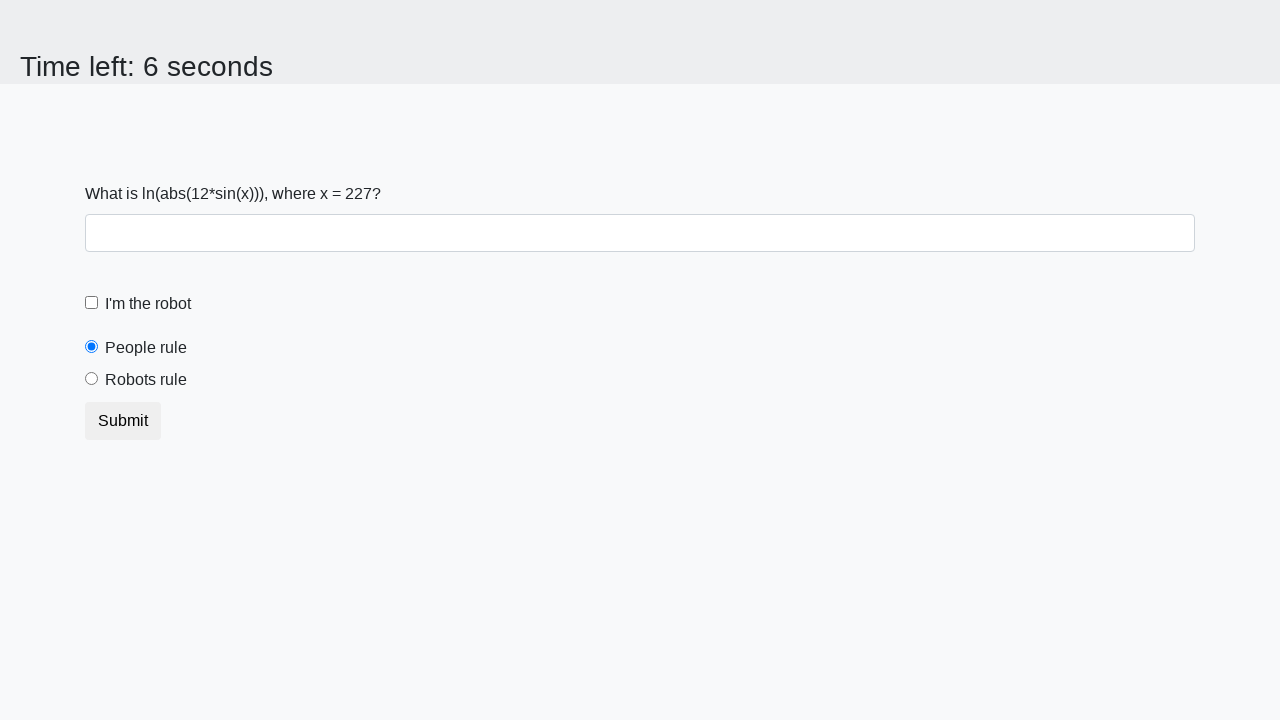

Retrieved 'checked' attribute from people radio button
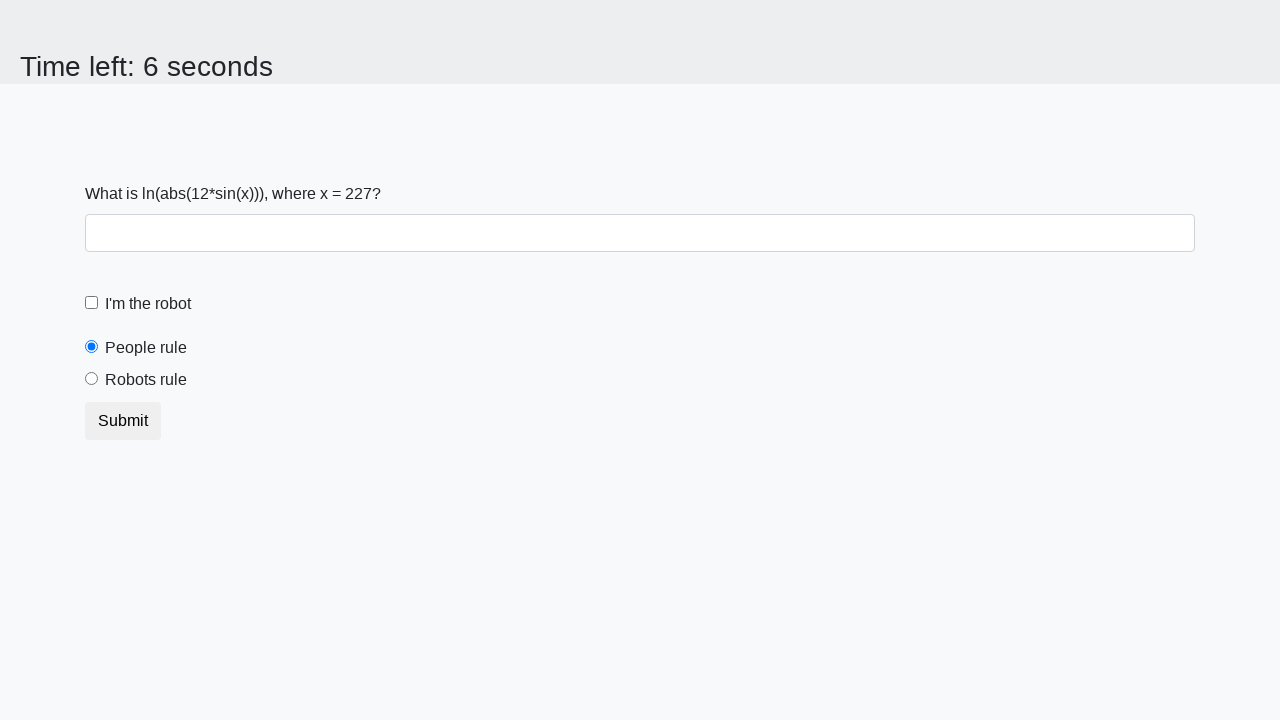

Asserted people radio button is selected by default
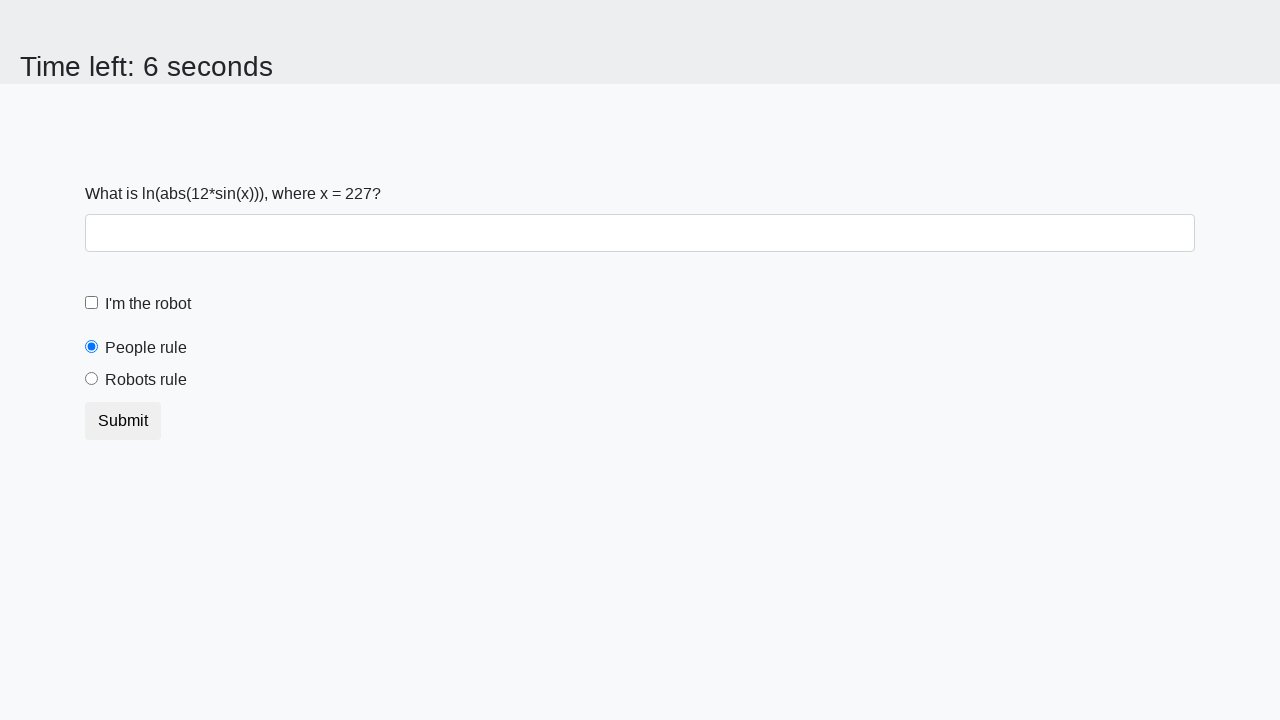

Located robots radio button (#robotsRule)
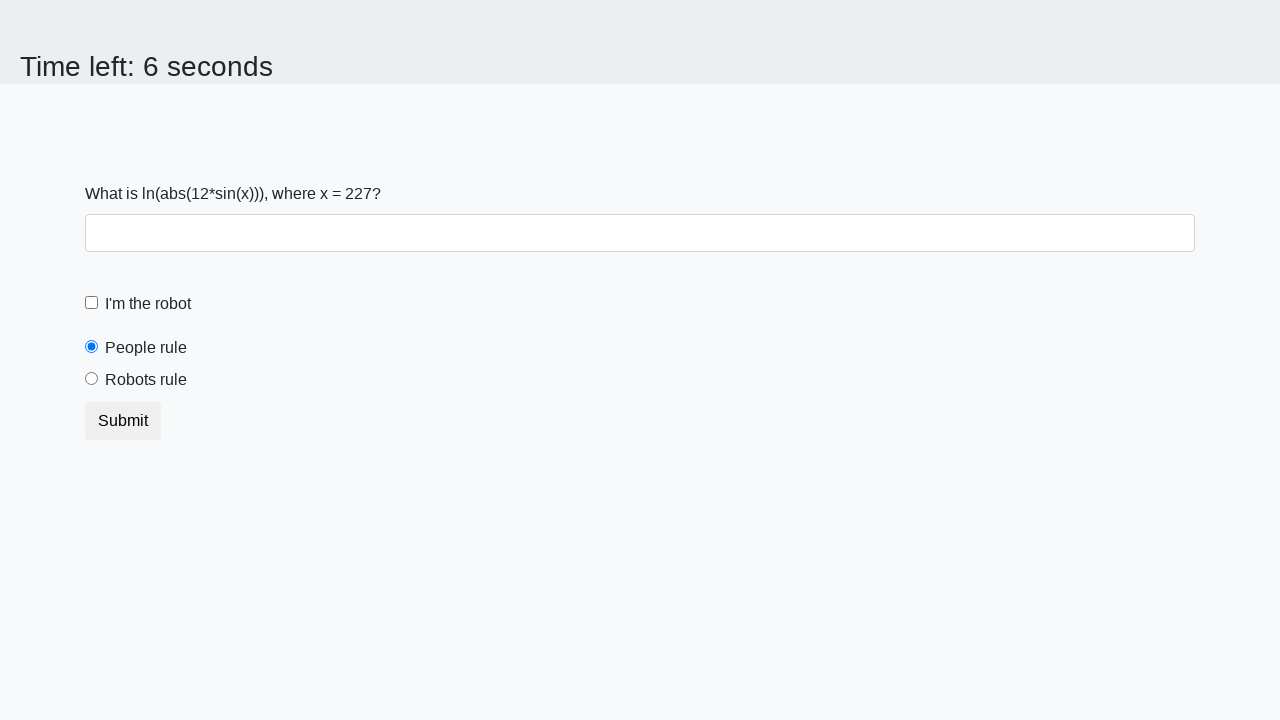

Retrieved 'checked' attribute from robots radio button
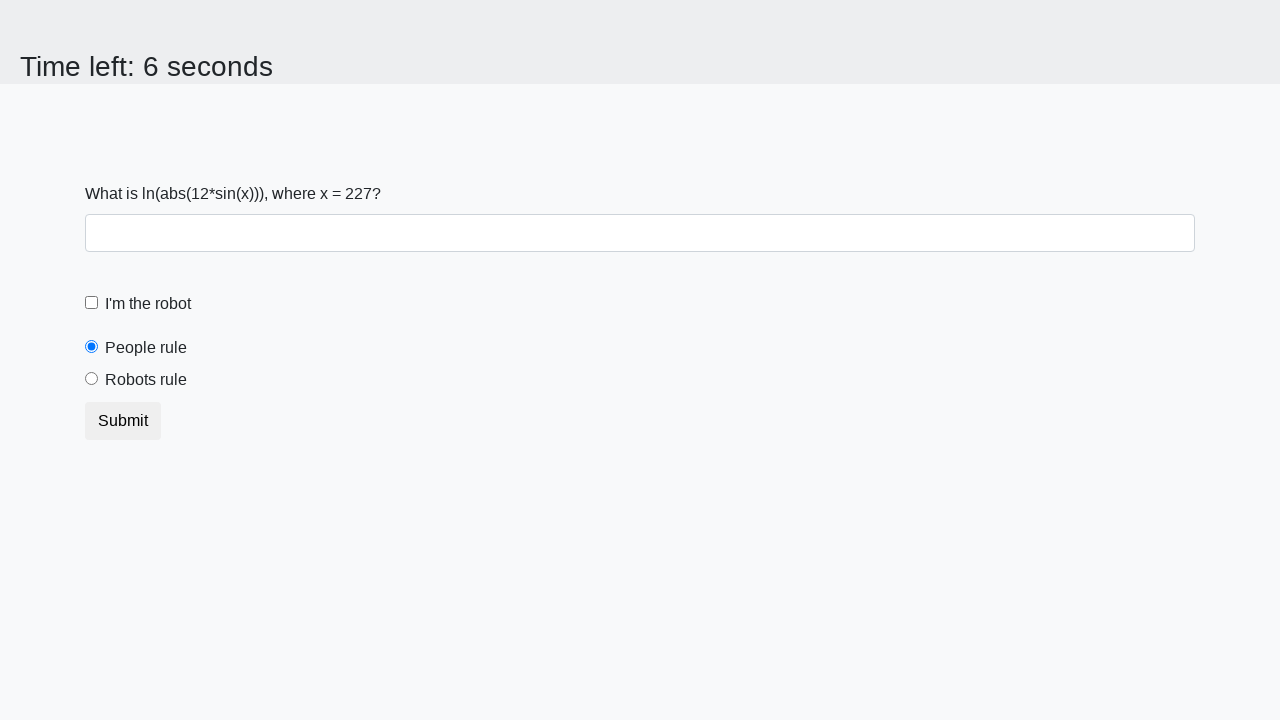

Asserted robots radio button is not selected by default
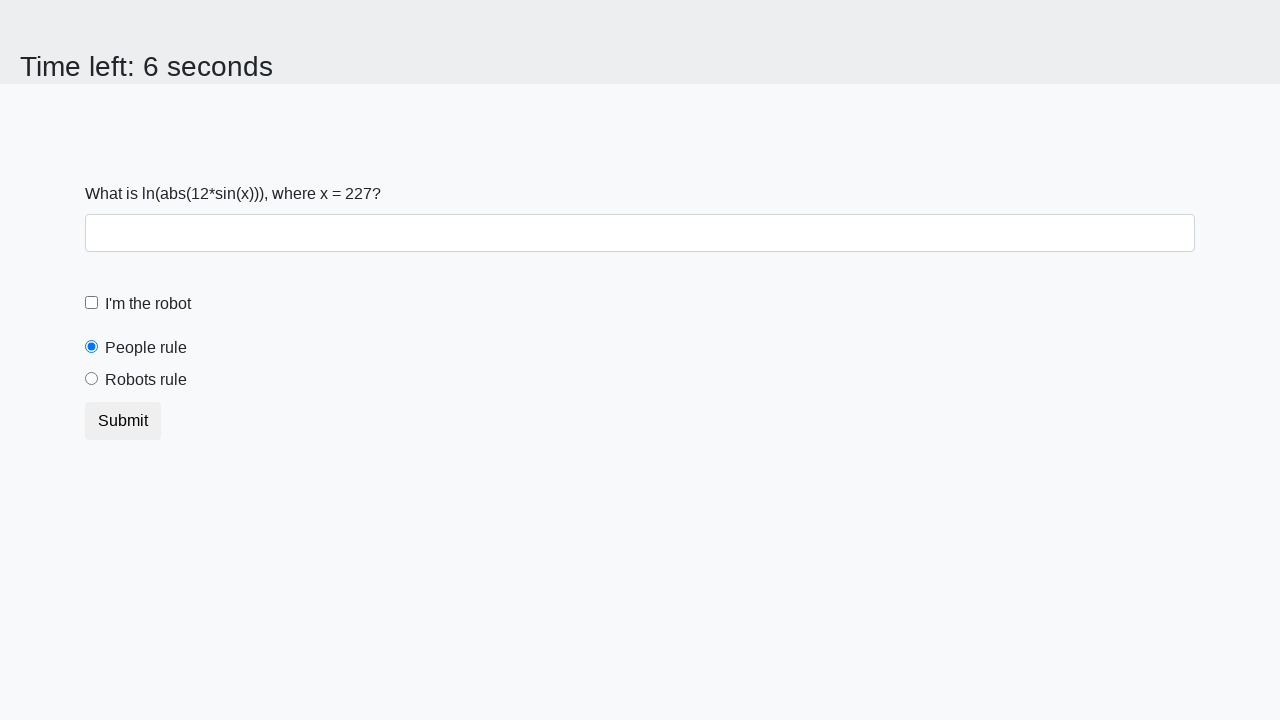

Located Submit button (.btn)
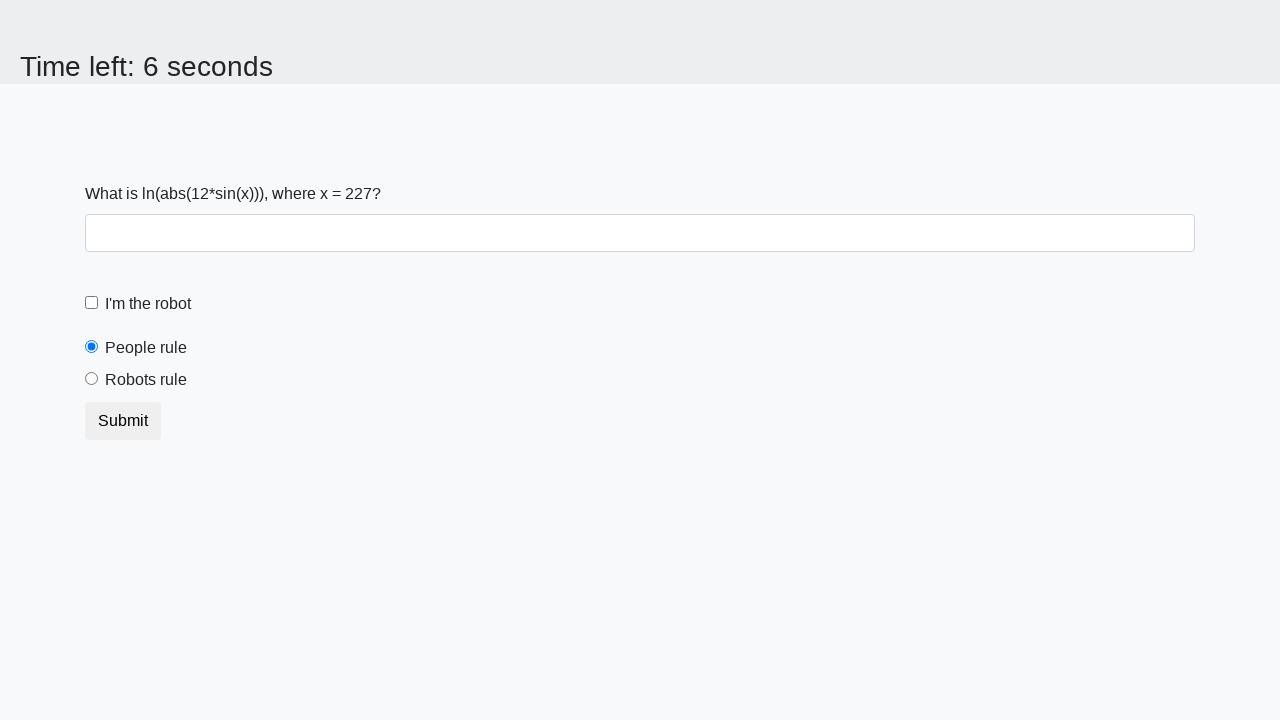

Retrieved 'disabled' attribute from Submit button
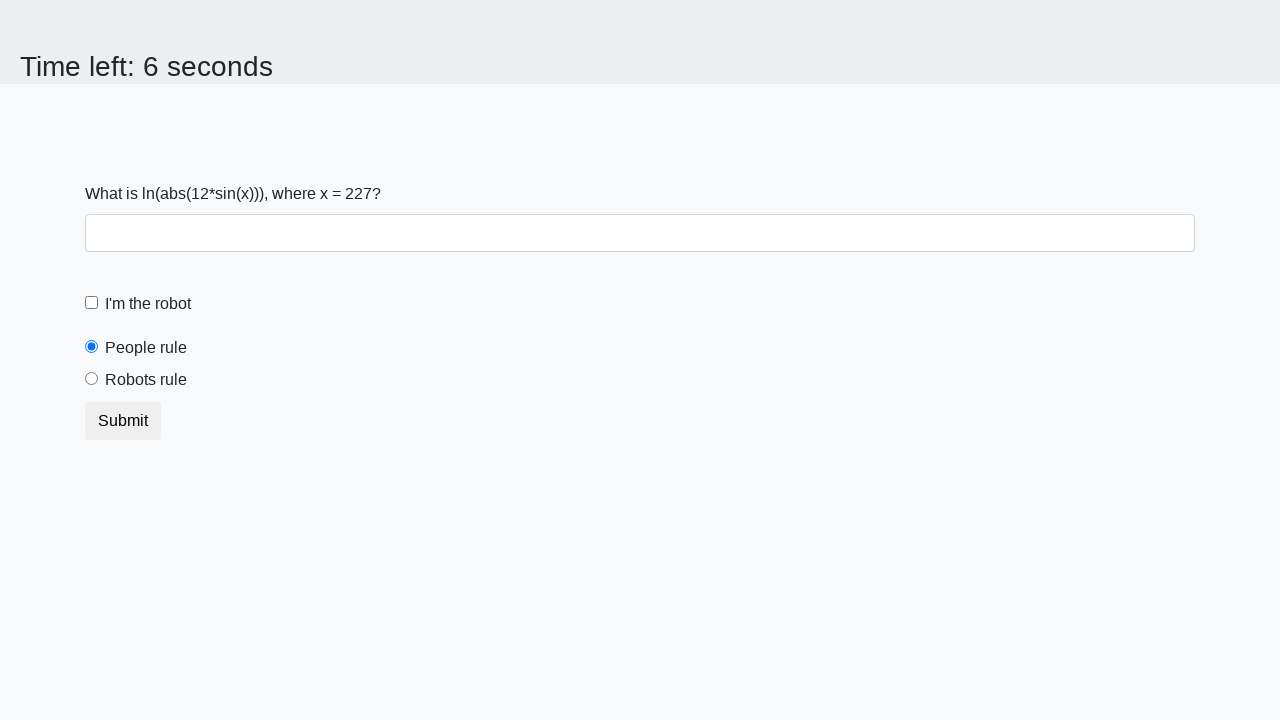

Asserted Submit button is not disabled initially
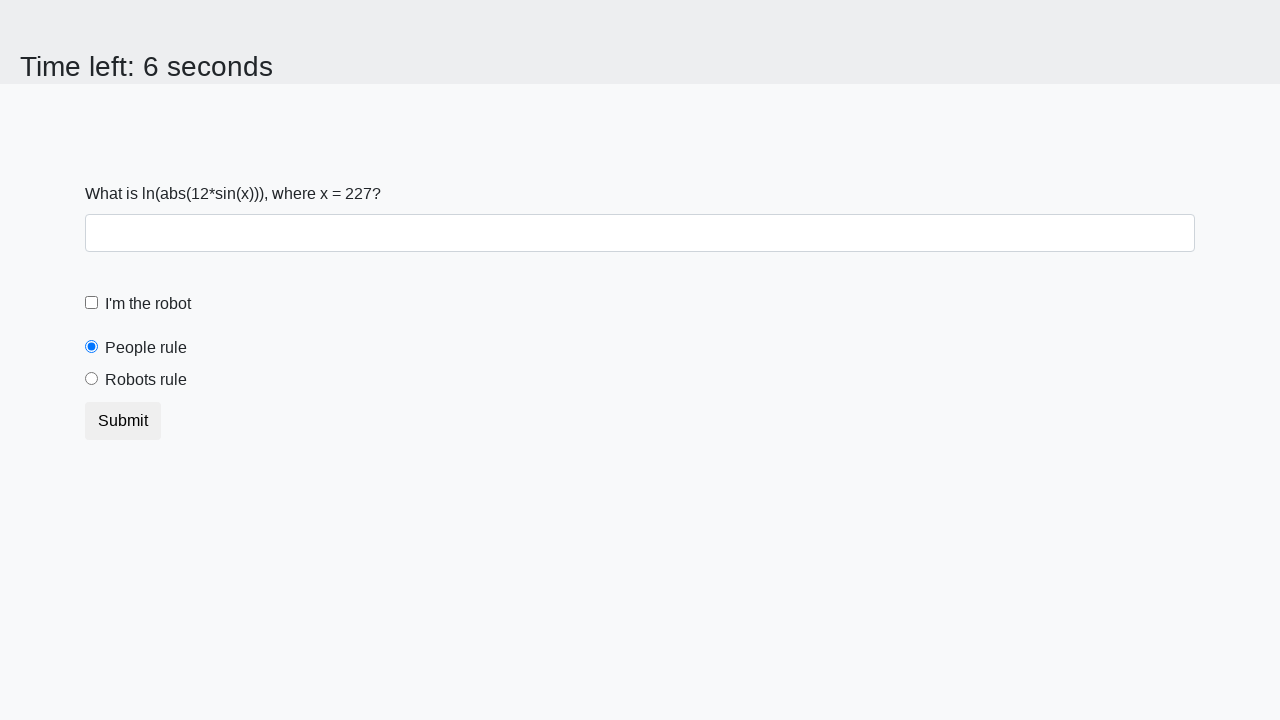

Waited 10 seconds for timeout to occur
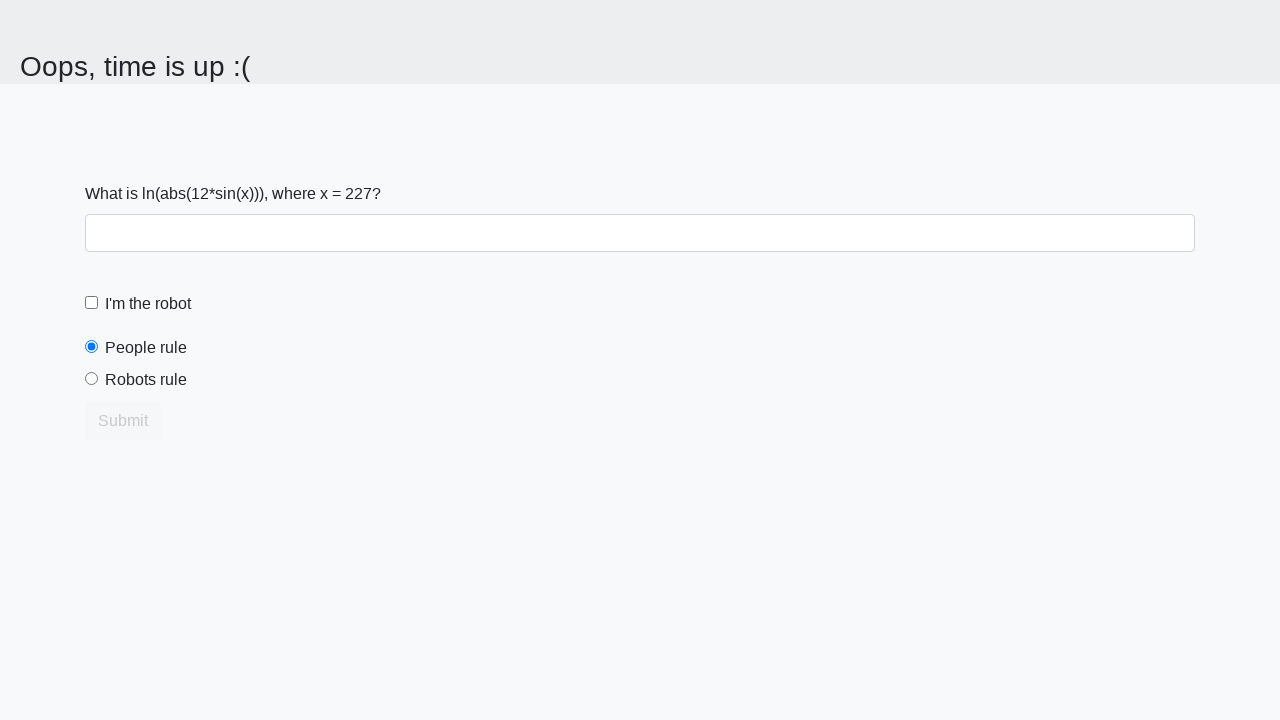

Retrieved 'disabled' attribute from Submit button after timeout
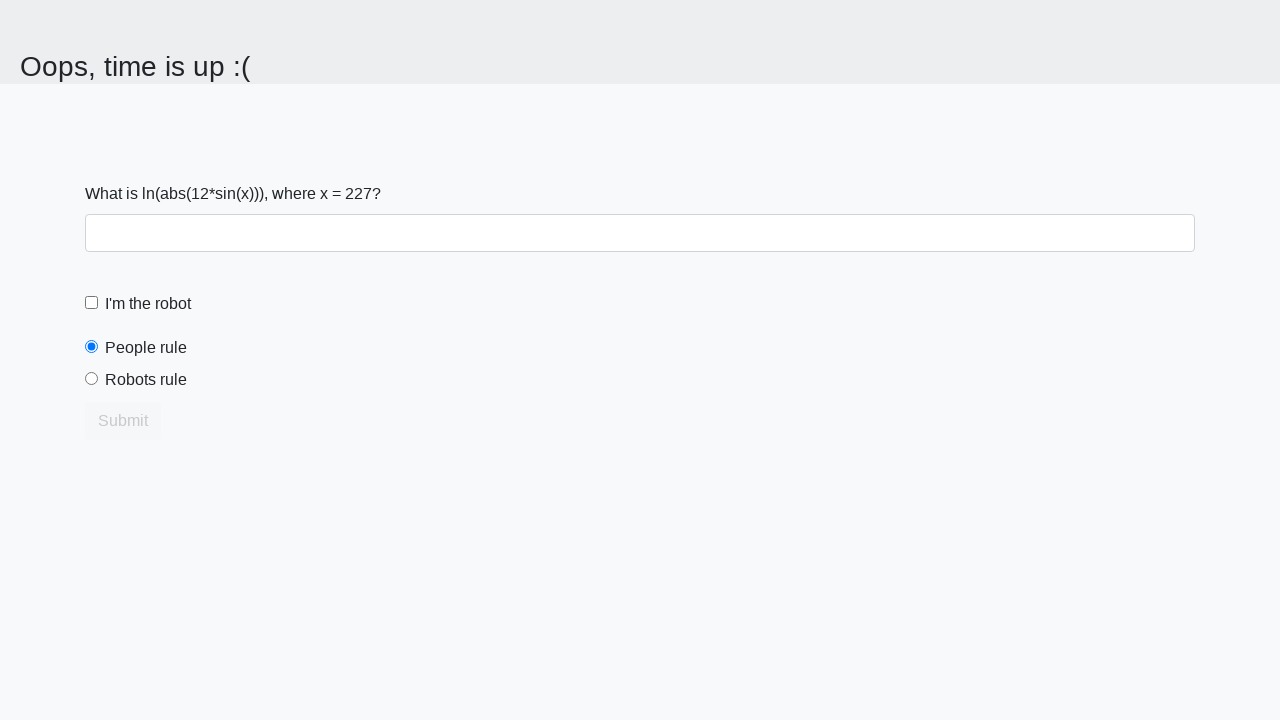

Asserted Submit button is disabled after 10-second timeout
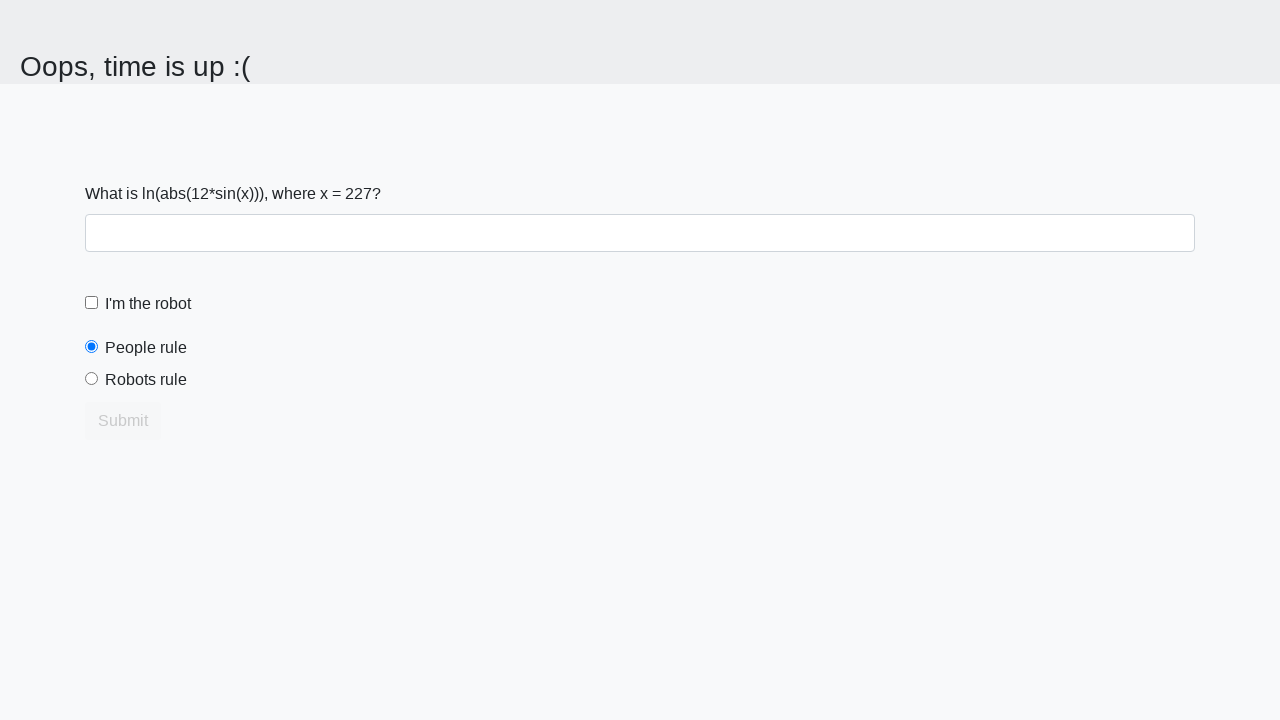

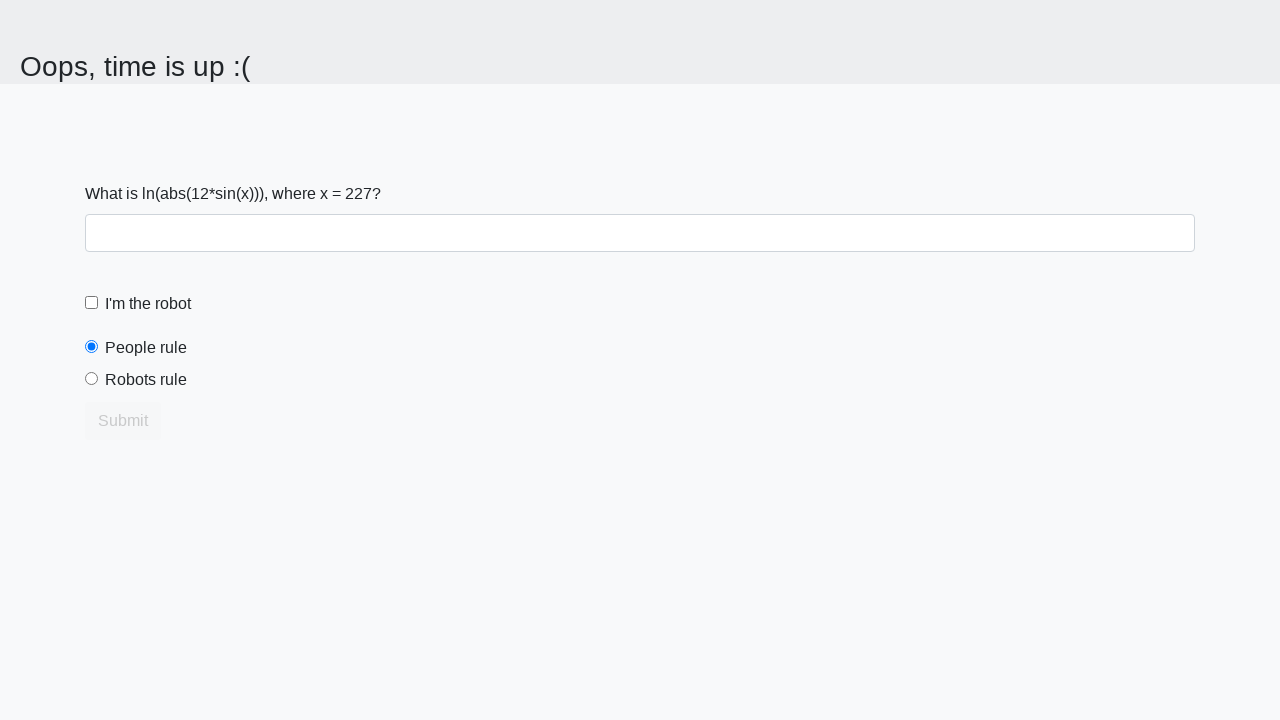